Tests successful user registration by filling all required fields with valid data

Starting URL: https://www.sharelane.com/cgi-bin/register.py?page=1&zip_code=67890

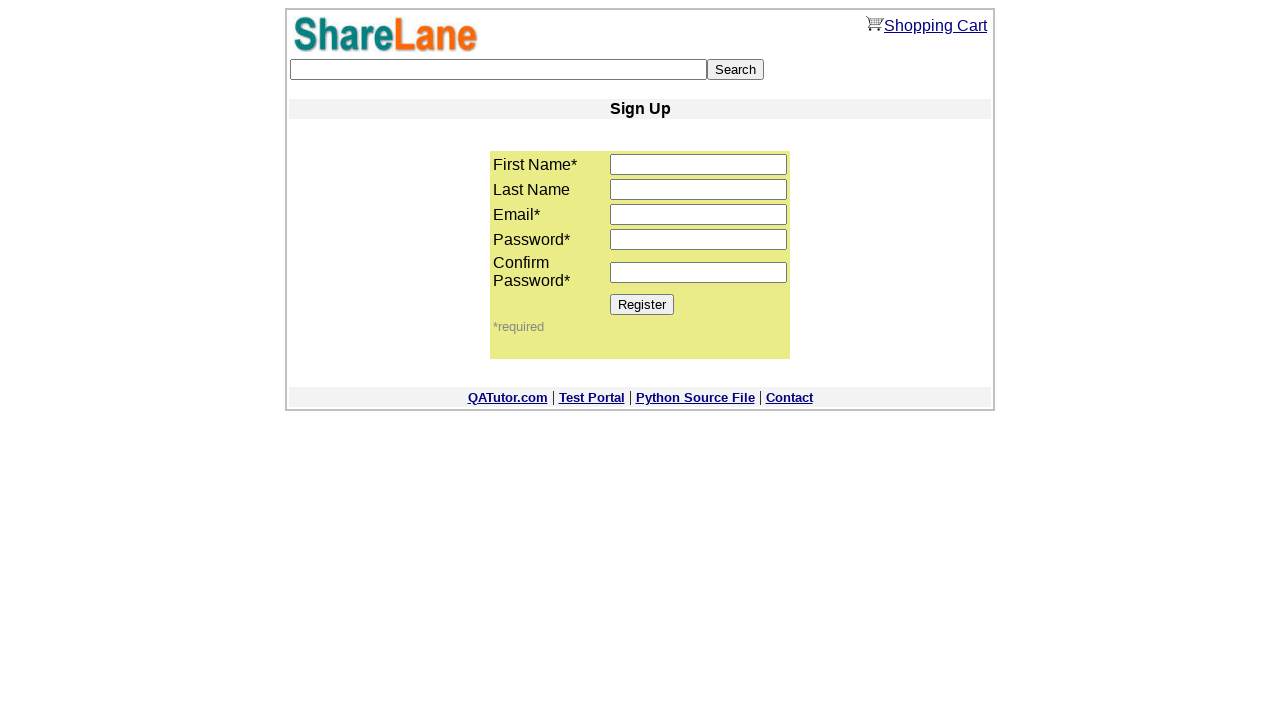

Filled first name field with 'Mark' on input[name='first_name']
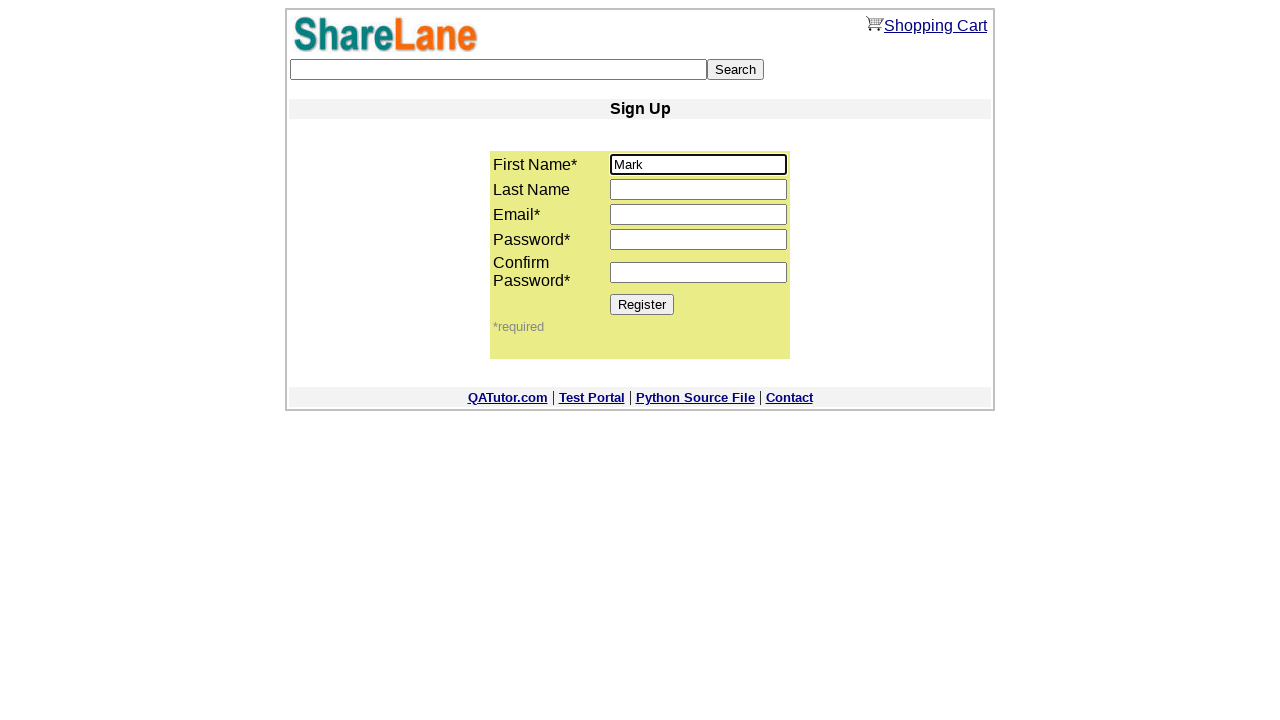

Filled last name field with 'Tester' on input[name='last_name']
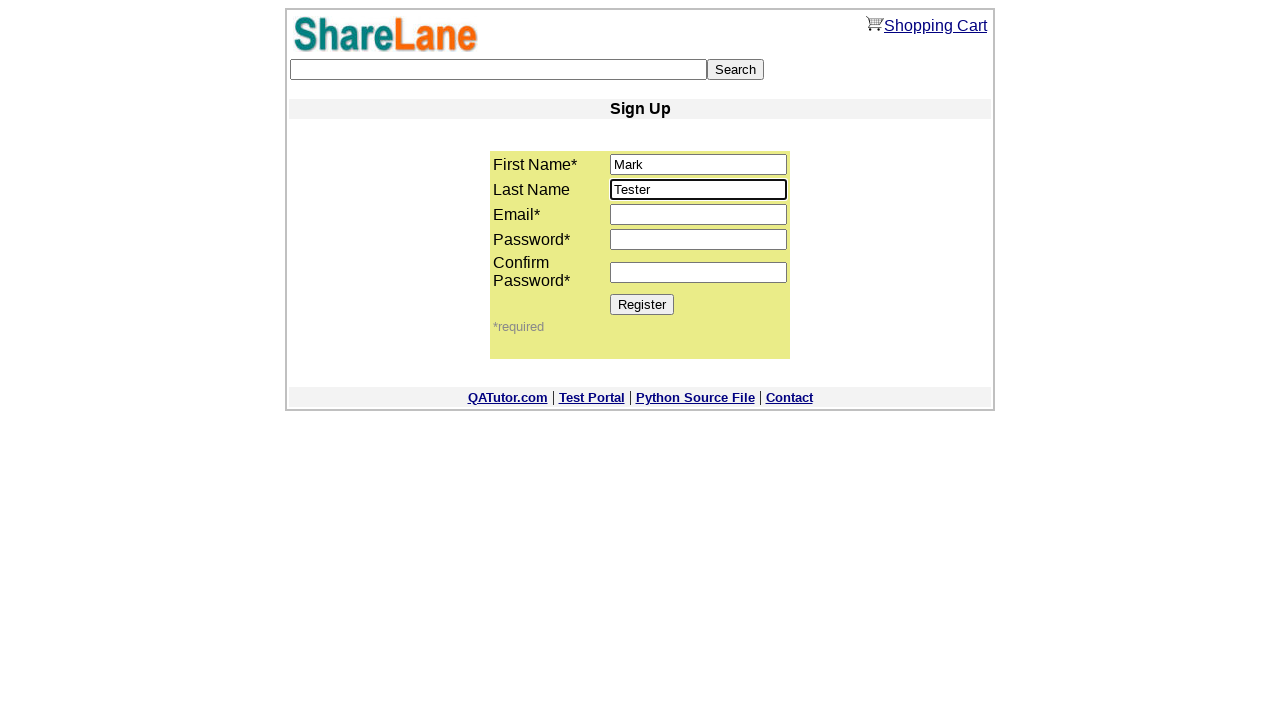

Filled email field with 'testuser374@example.com' on input[name='email']
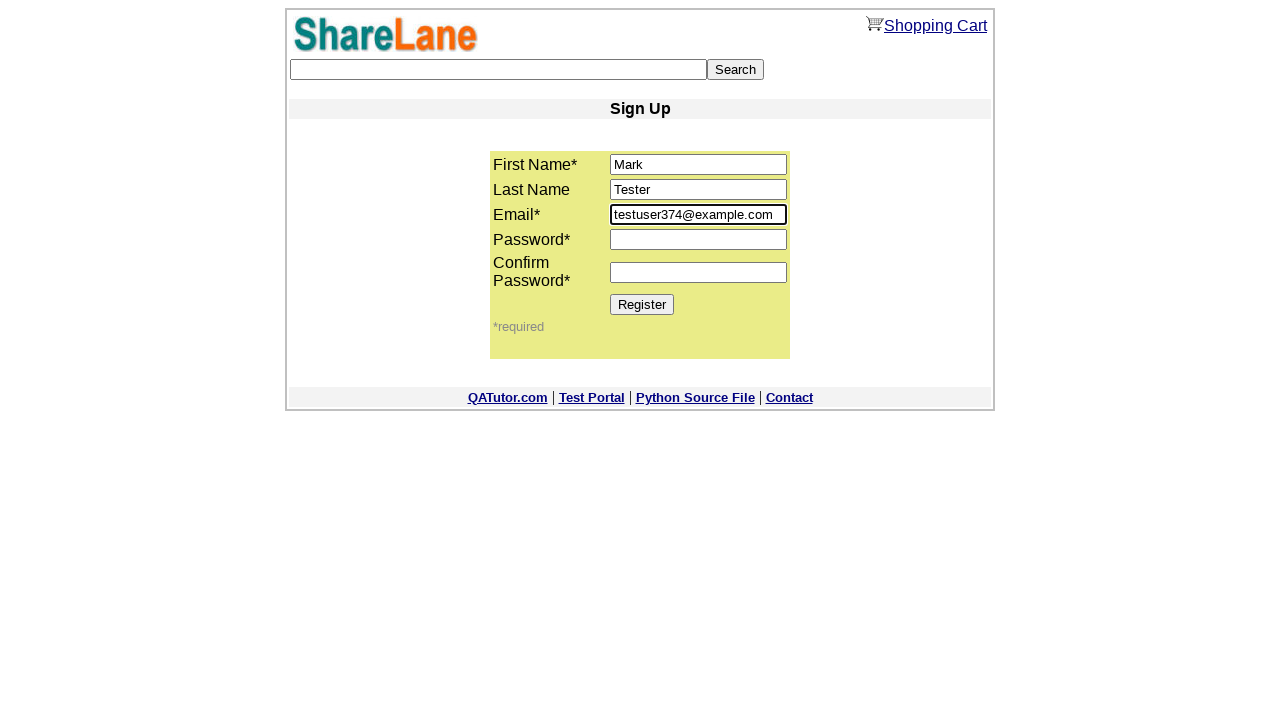

Filled password field with 'SecurePass123' on input[name='password1']
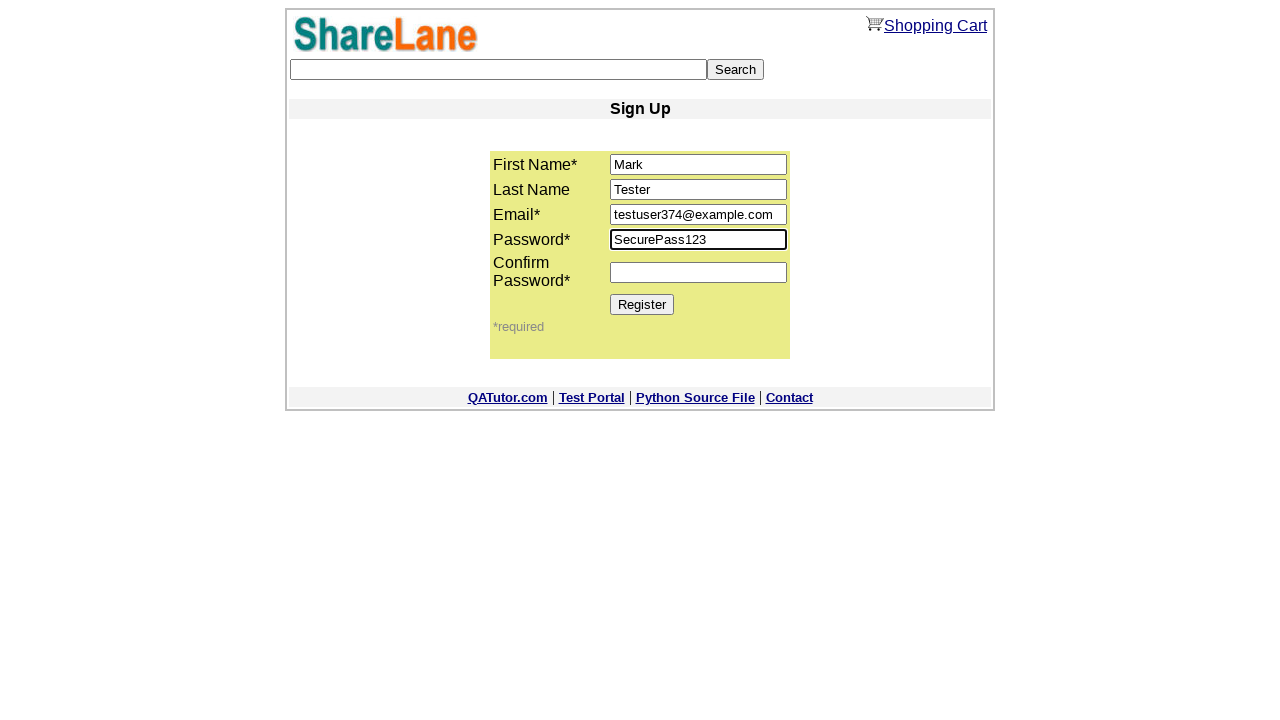

Filled password confirmation field with 'SecurePass123' on input[name='password2']
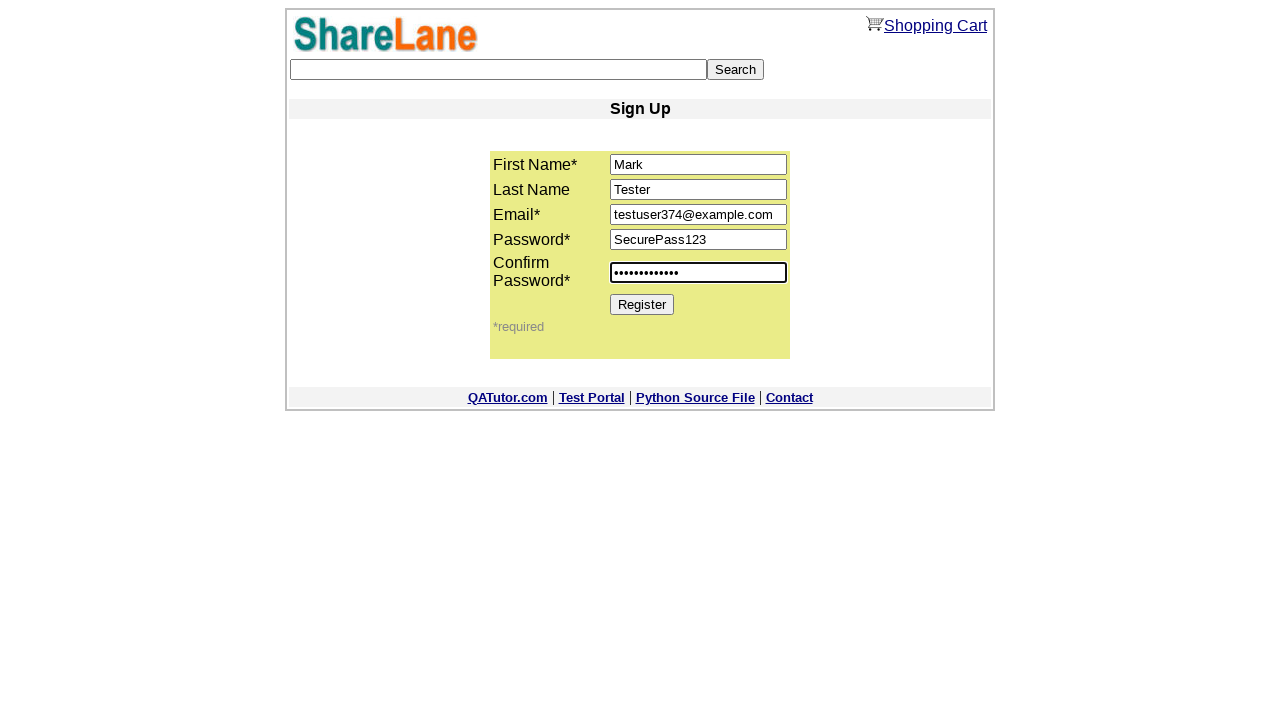

Clicked Register button to submit registration form at (642, 304) on input[value='Register']
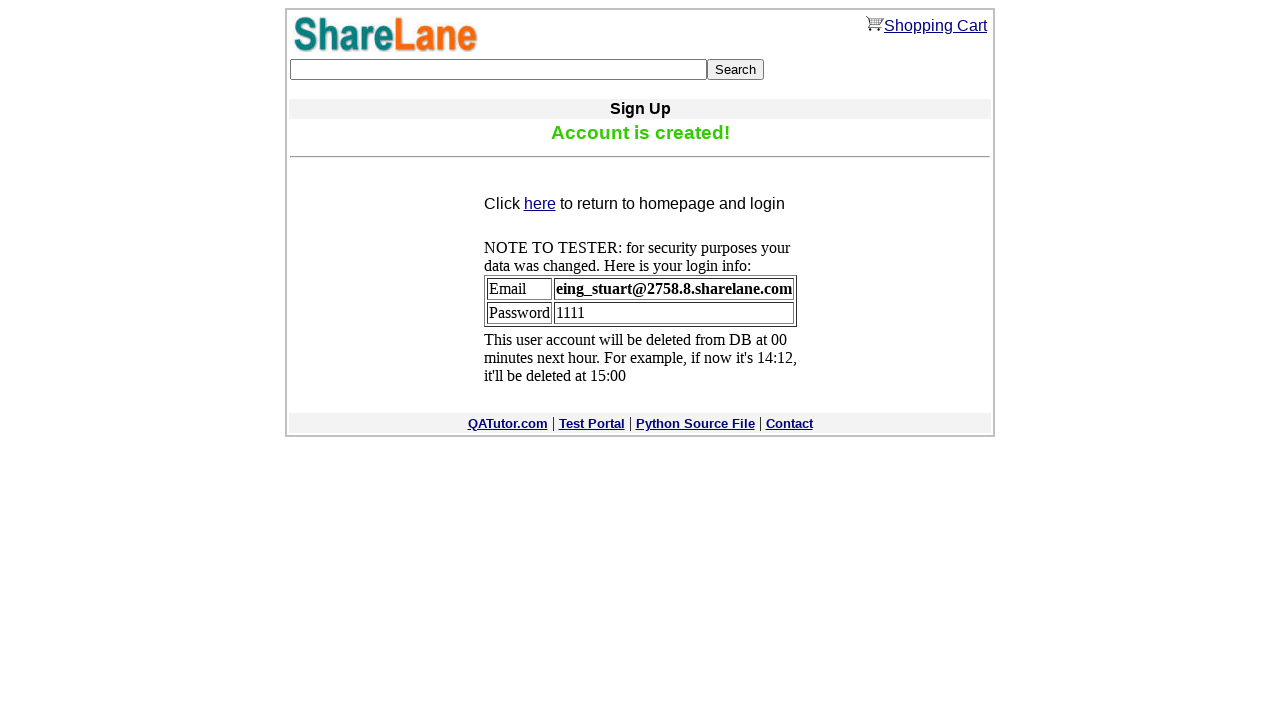

Confirmation message appeared - user registration successful
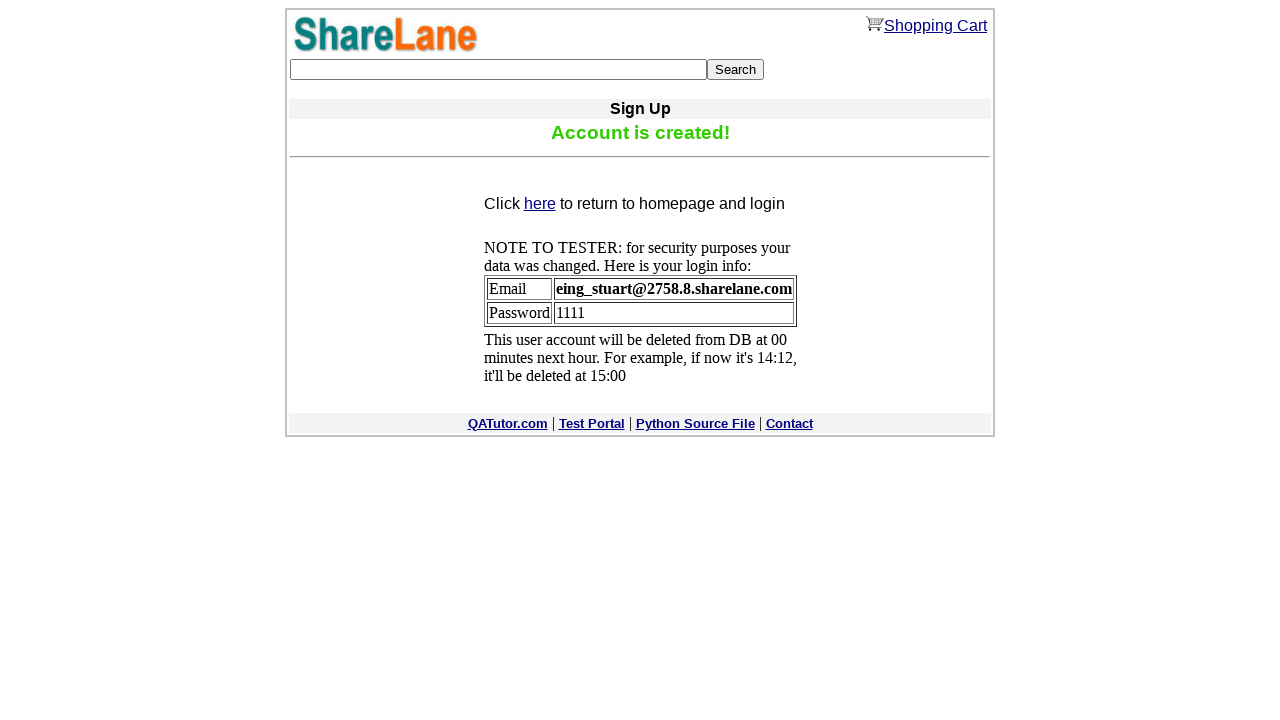

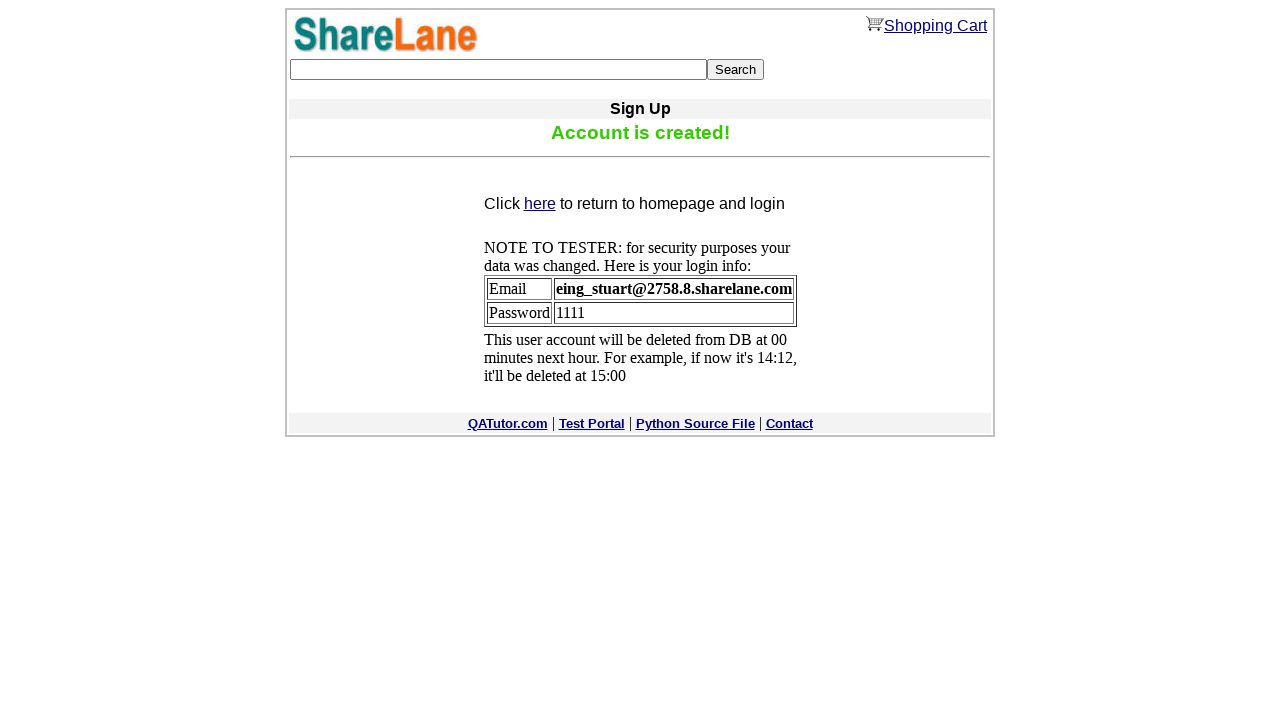